Tests JavaScript alert handling functionality by triggering different types of alerts (simple alert, confirm dialog, prompt dialog) and interacting with them by accepting, dismissing, and entering text.

Starting URL: https://www.leafground.com/alert.xhtml

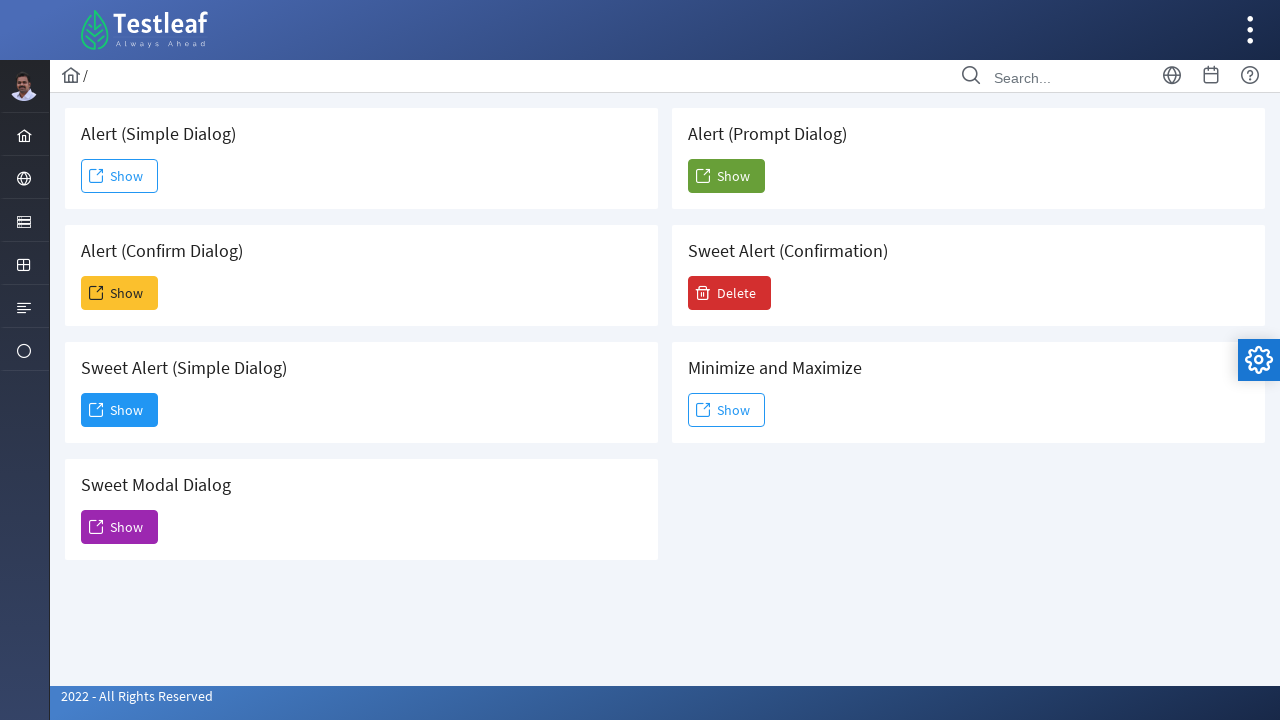

Set up dialog handler to accept first alert
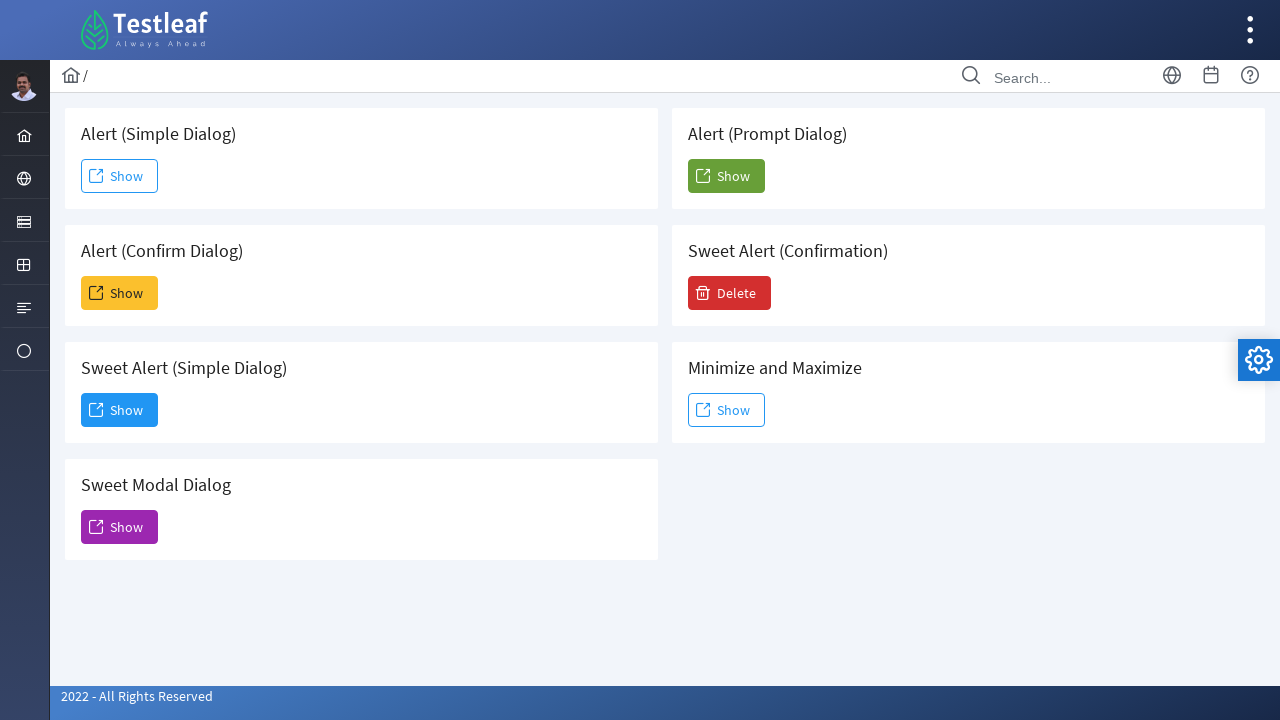

Clicked button to trigger first alert at (120, 176) on xpath=/html/body/div[1]/div[5]/div[2]/form/div/div[1]/div[1]/button/span[2]
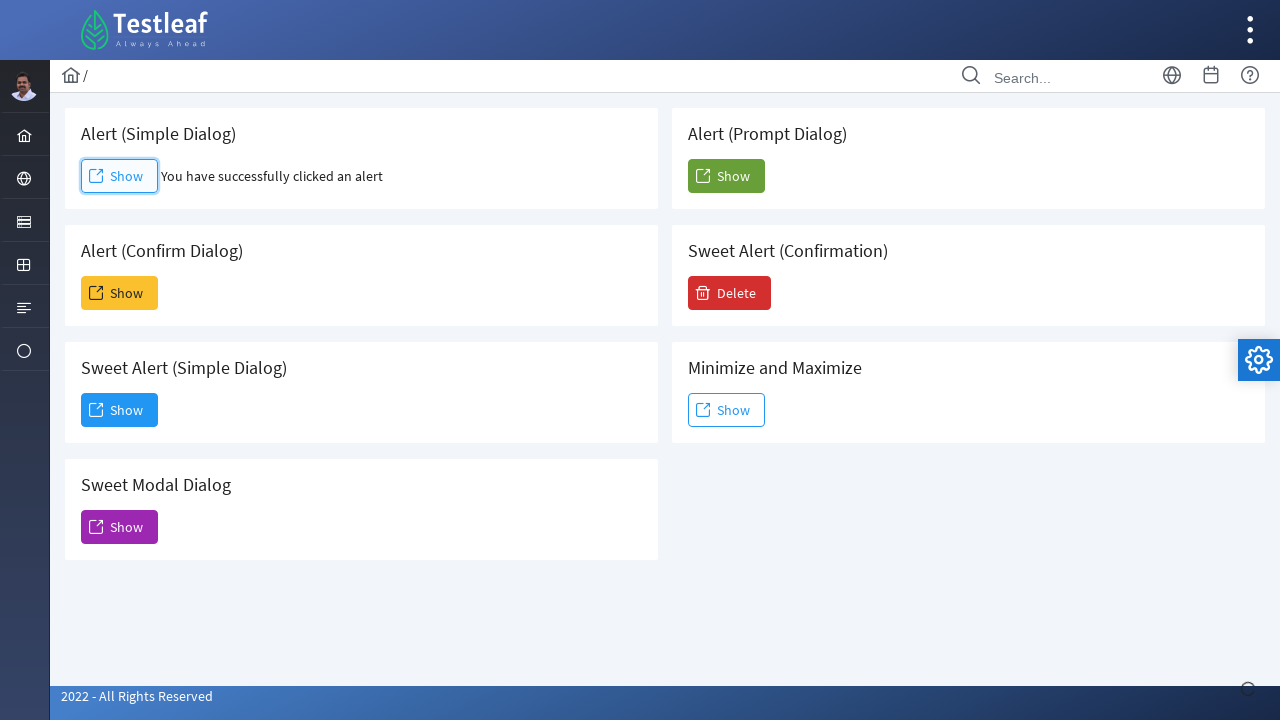

Waited for first alert to be processed
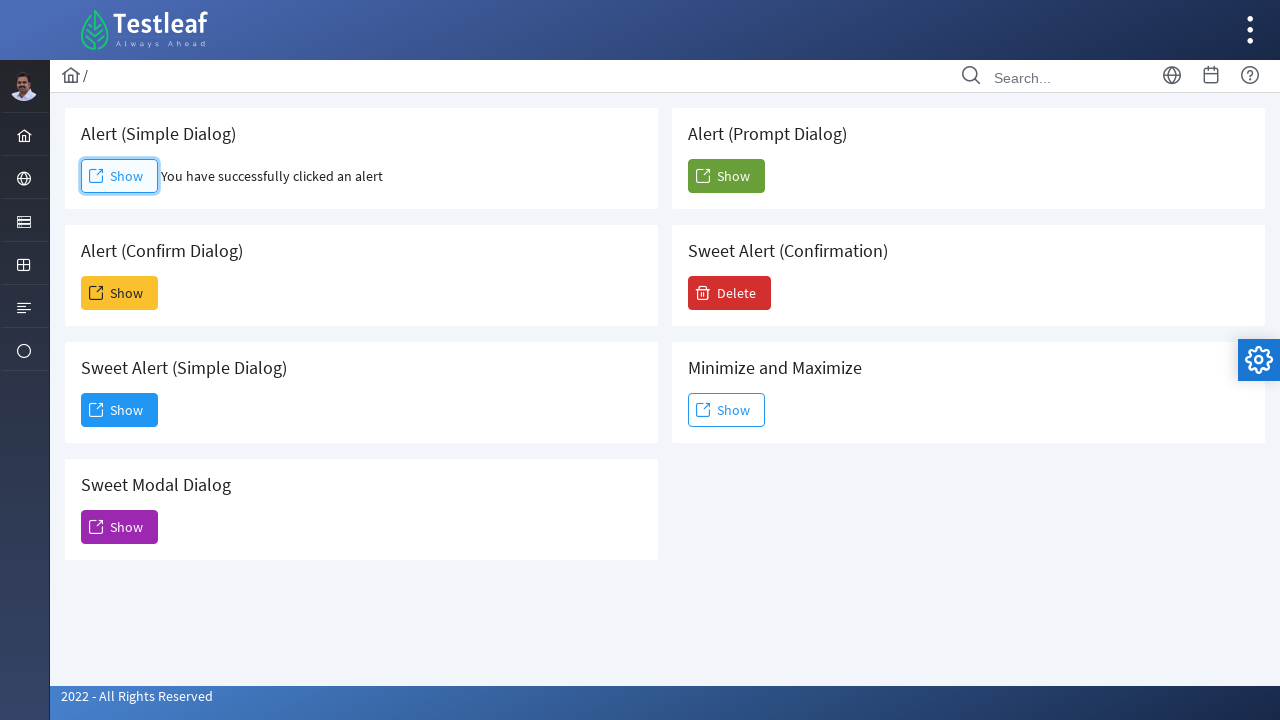

Set up dialog handler to dismiss second alert
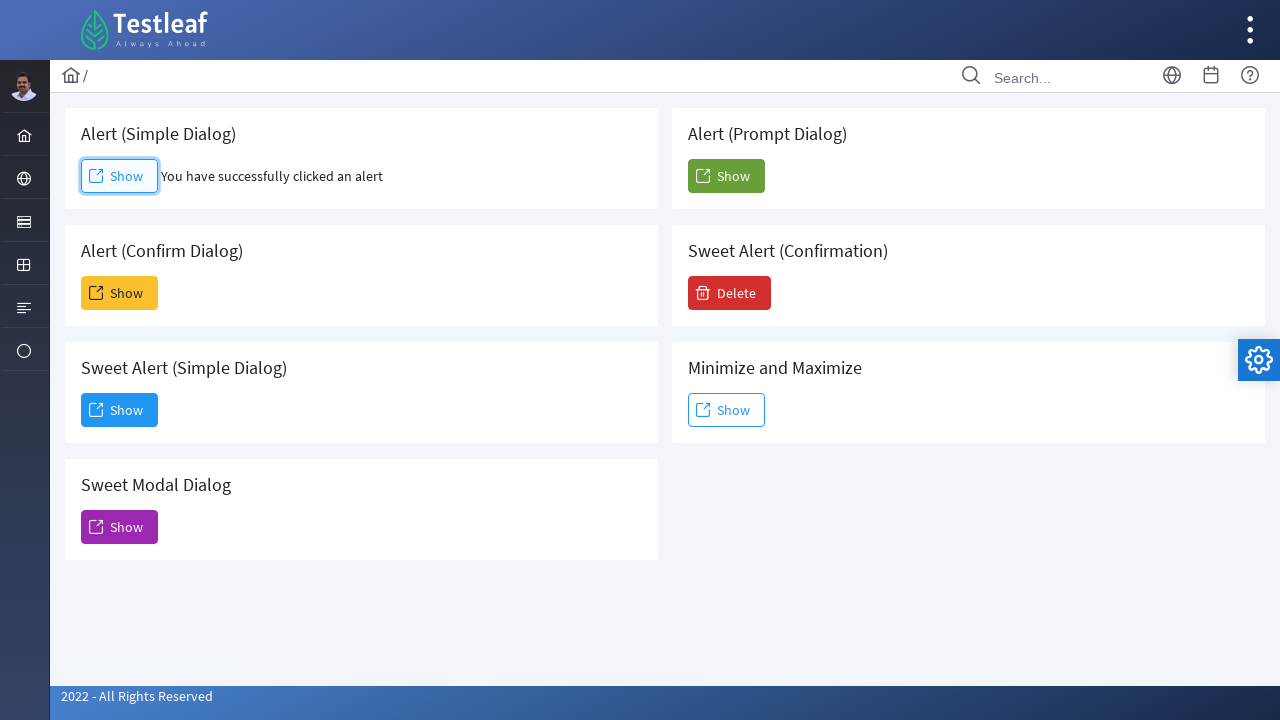

Clicked button to trigger second alert at (120, 293) on xpath=/html/body/div[1]/div[5]/div[2]/form/div/div[1]/div[2]/button/span[2]
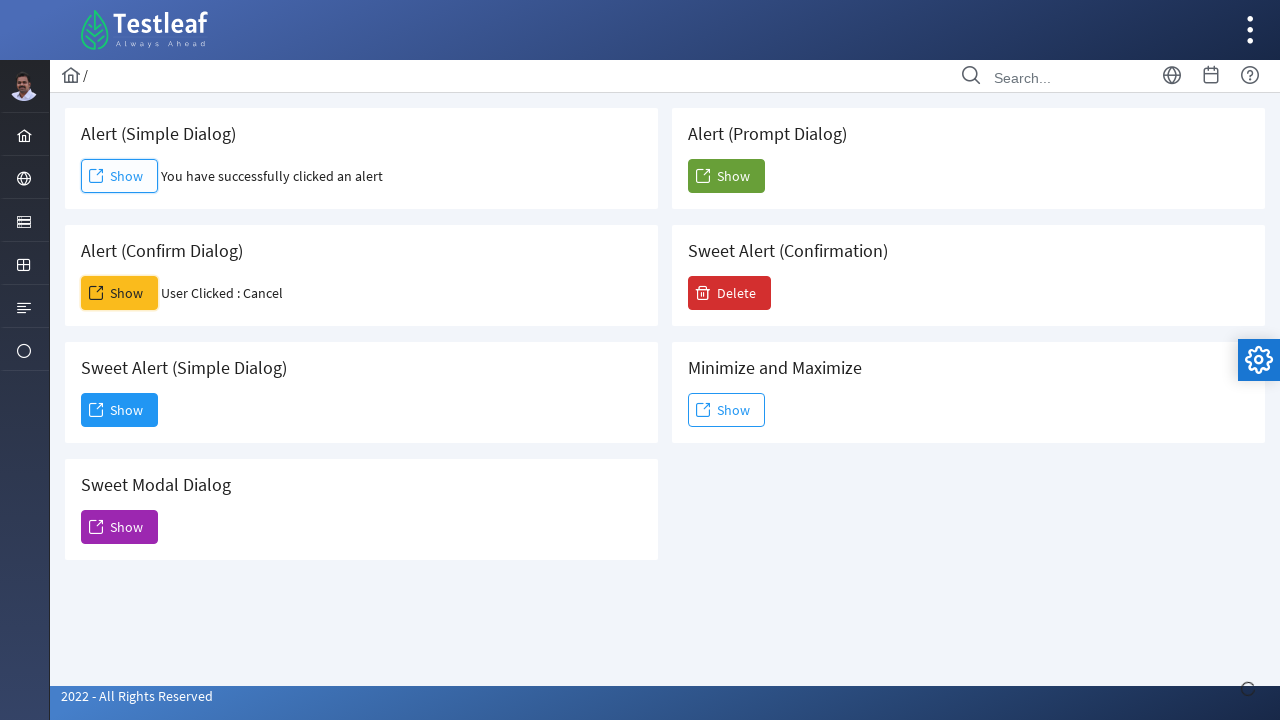

Waited for second alert to be processed
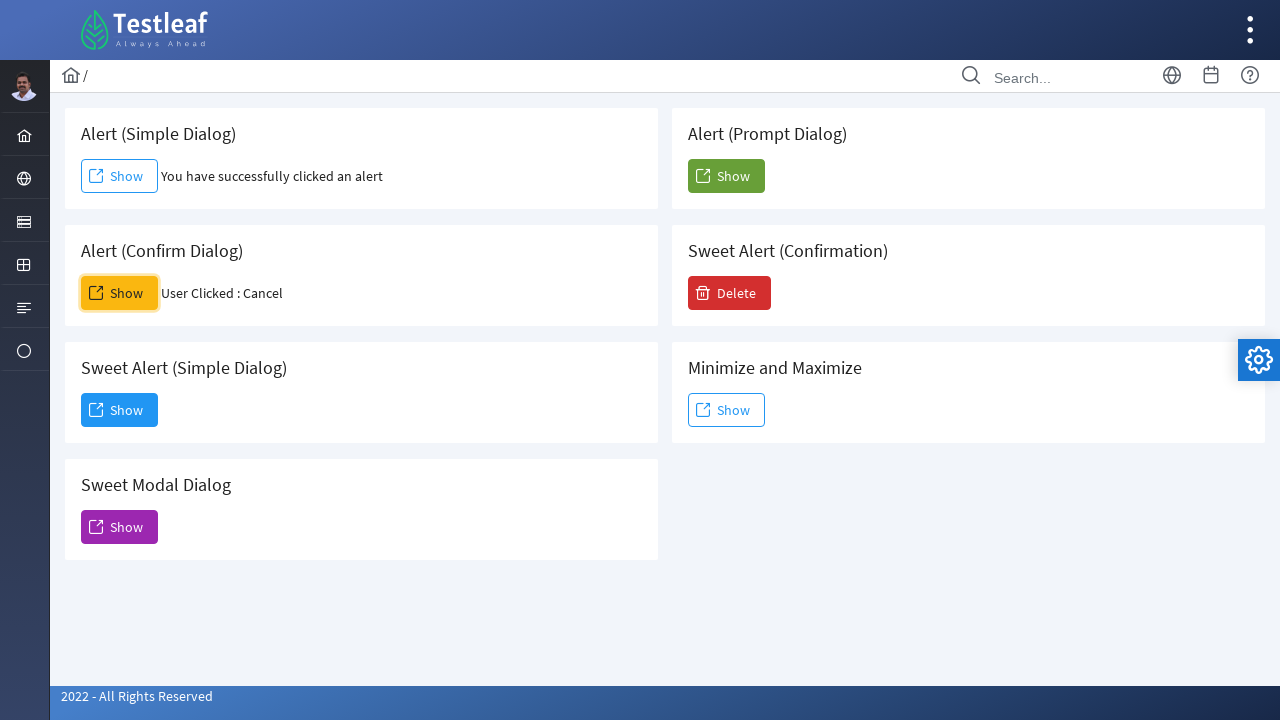

Set up dialog handler to accept prompt with text 'ALERT 4'
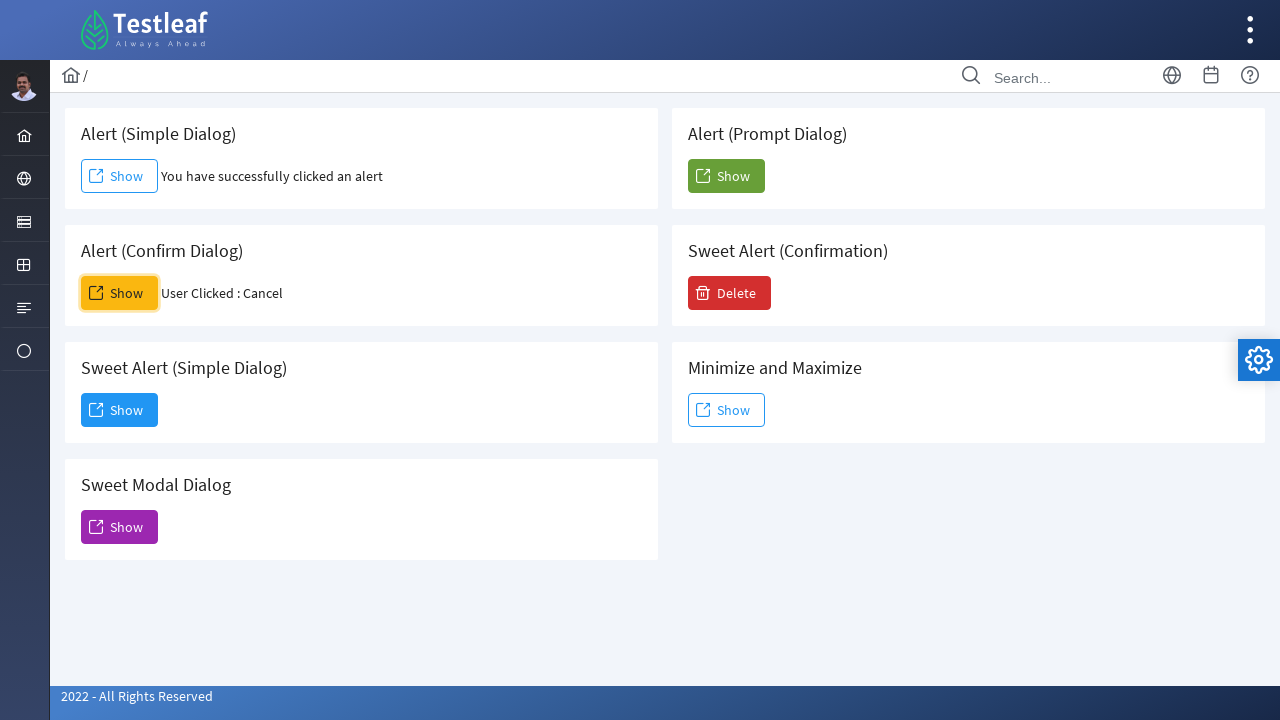

Clicked button to trigger prompt alert at (726, 176) on xpath=/html/body/div[1]/div[5]/div[2]/form/div/div[2]/div[1]/button/span[2]
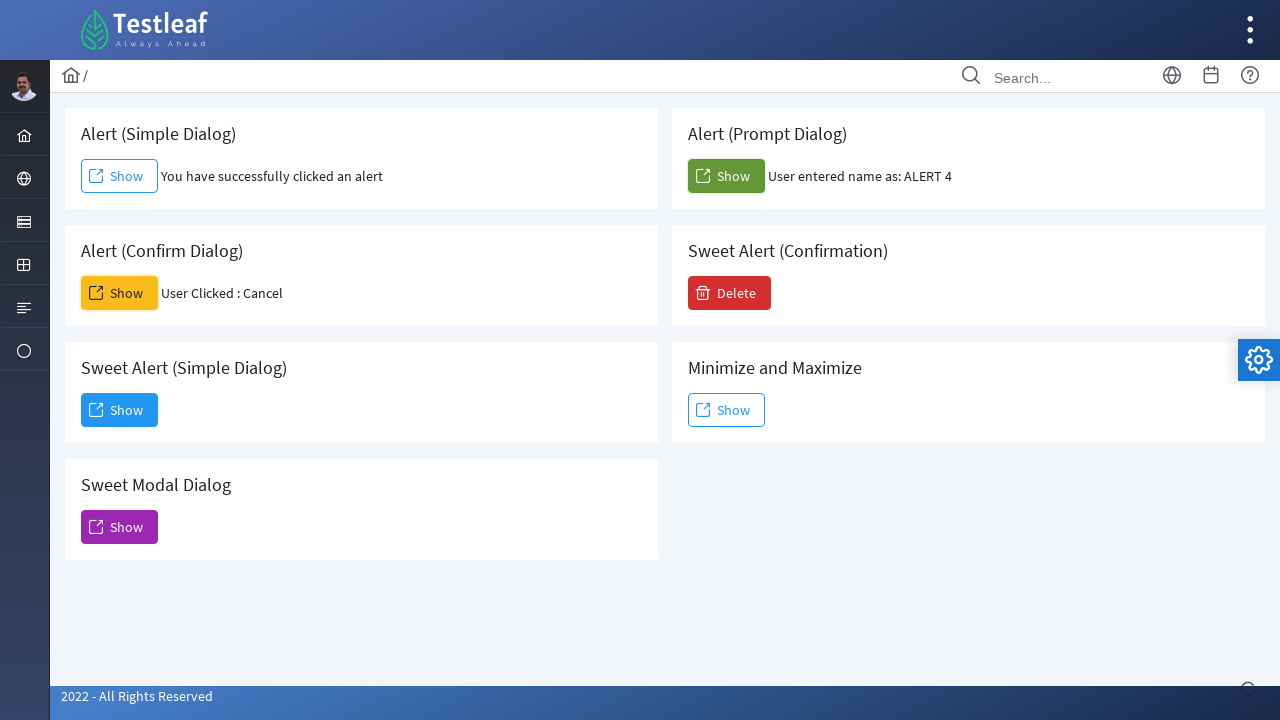

Waited for prompt alert to be processed
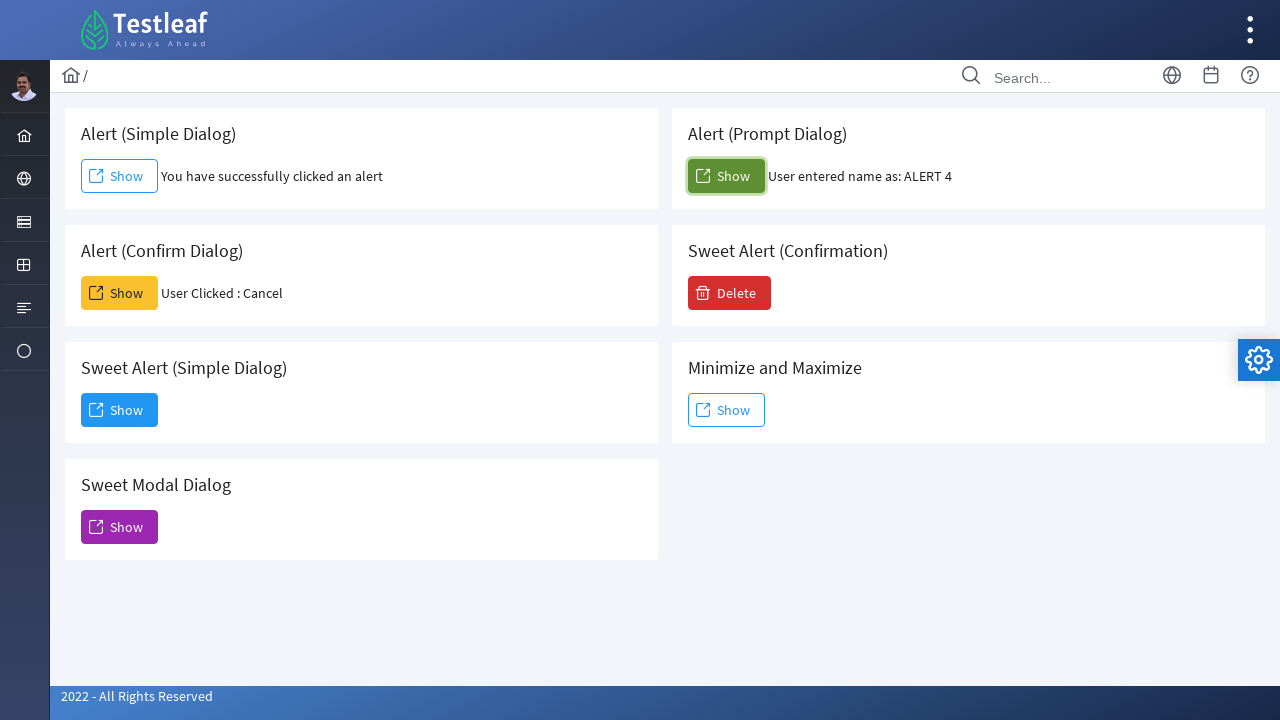

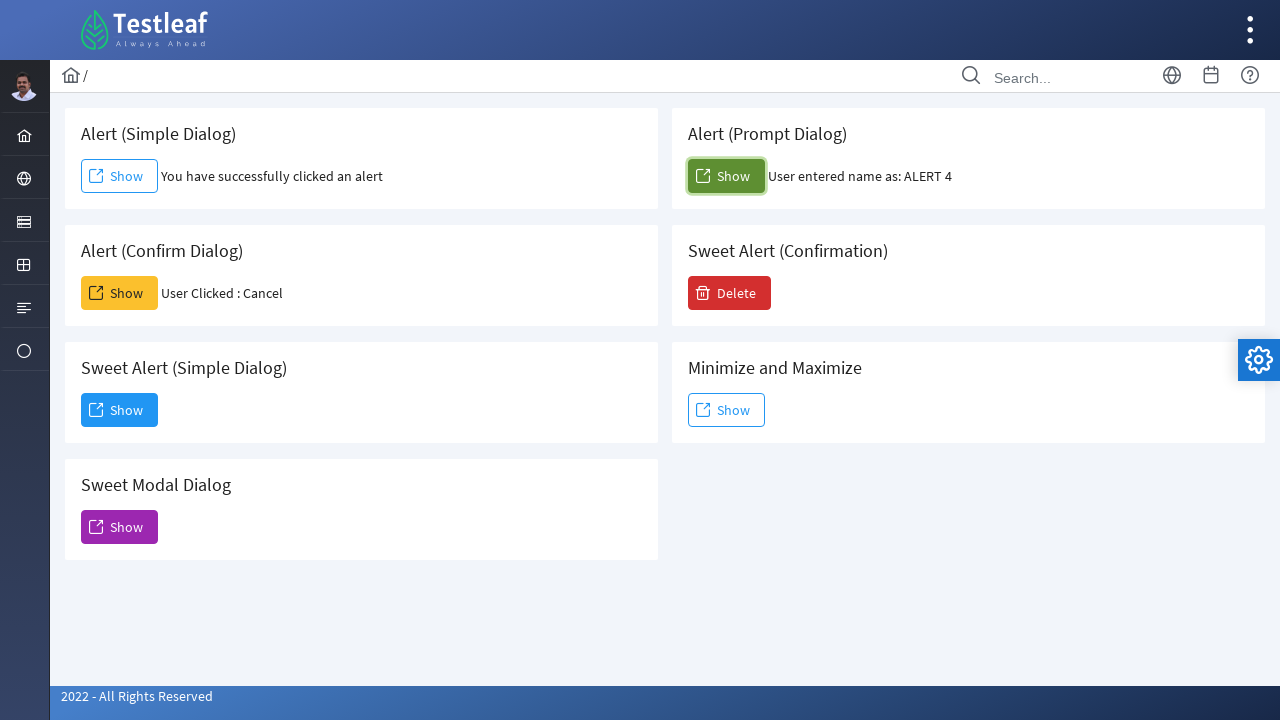